Tests adding and then removing an element on the Herokuapp page

Starting URL: https://the-internet.herokuapp.com/

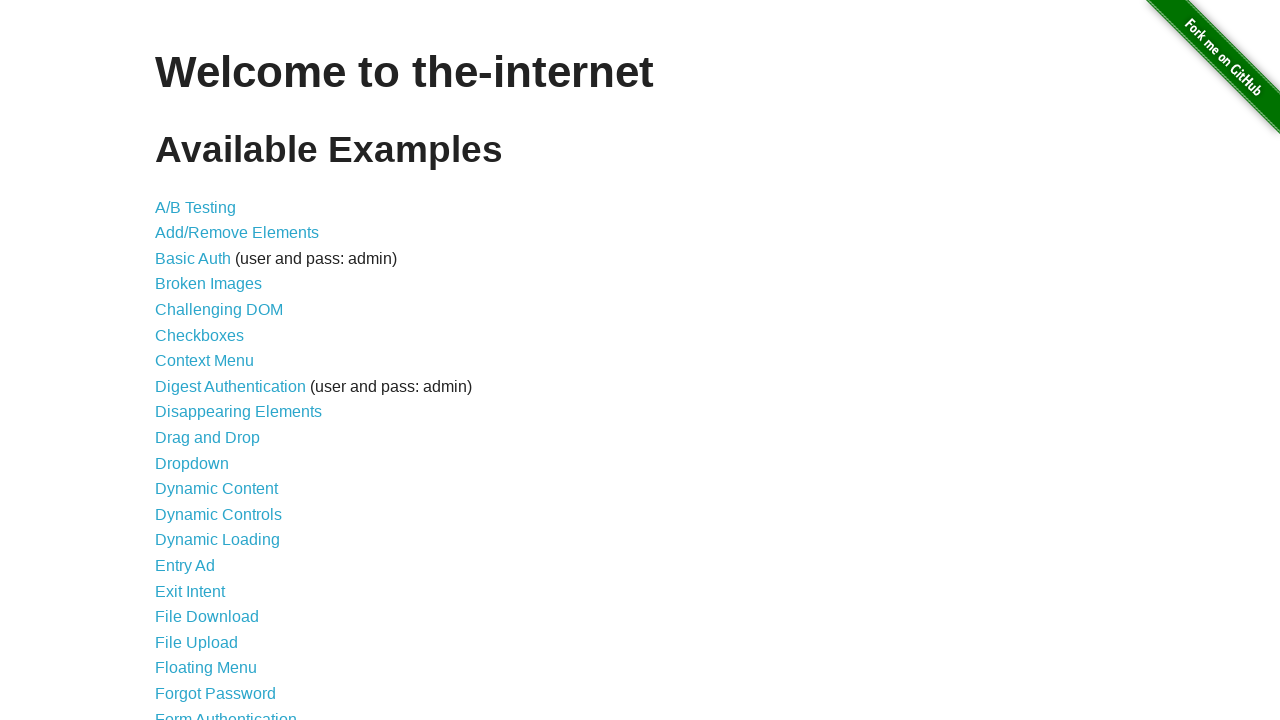

Clicked link to navigate to Add/Remove Elements page at (237, 233) on a[href='/add_remove_elements/']
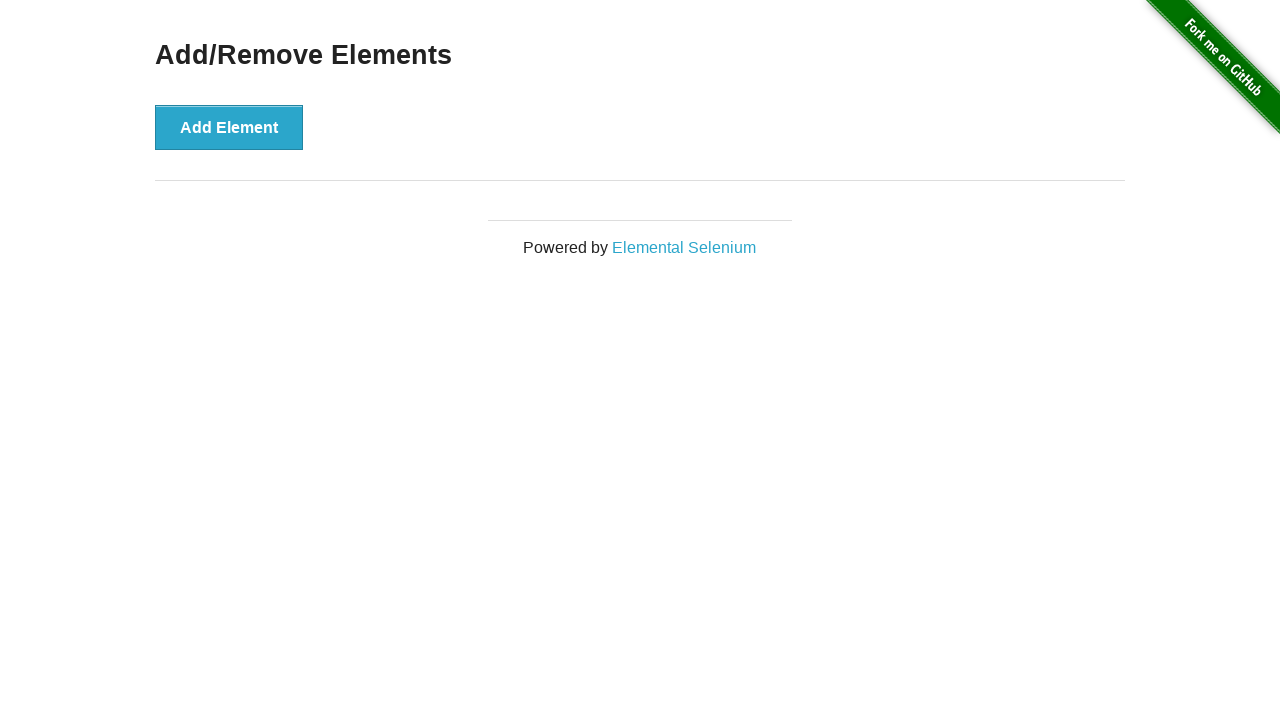

Clicked Add Element button to add a new element at (229, 127) on button[onclick='addElement()']
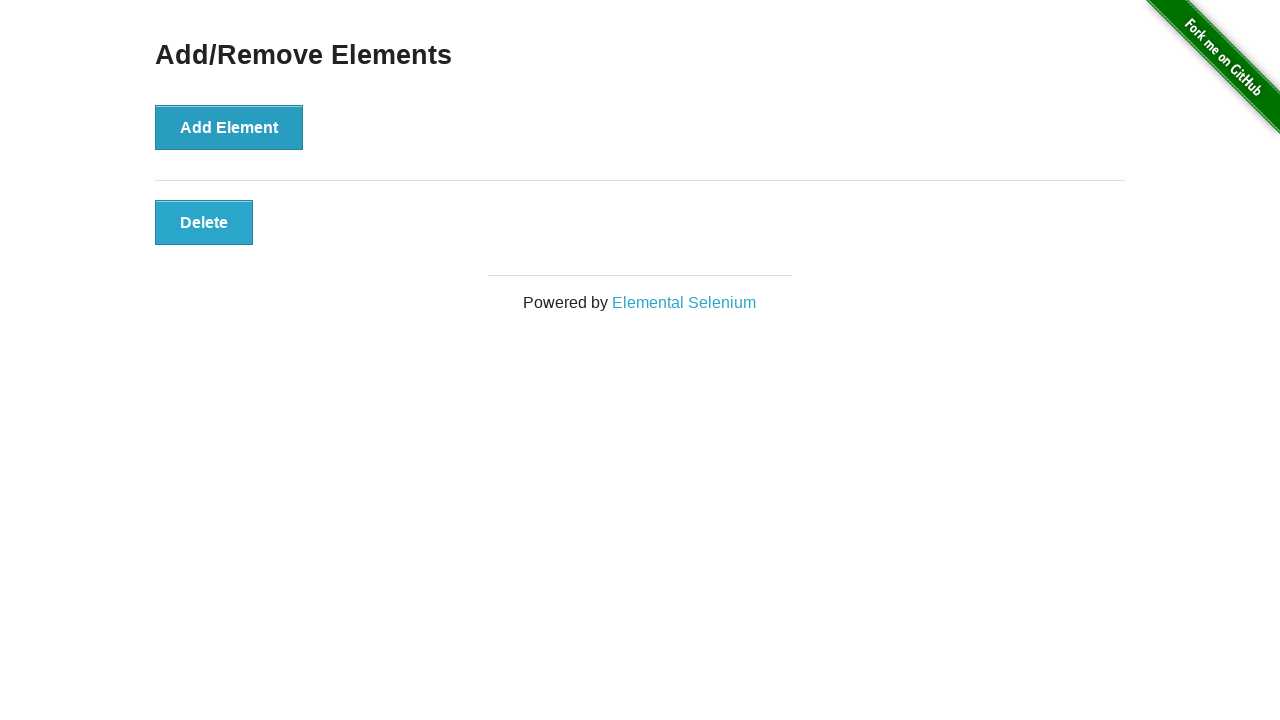

Clicked the added element button to remove it at (204, 222) on button.added-manually
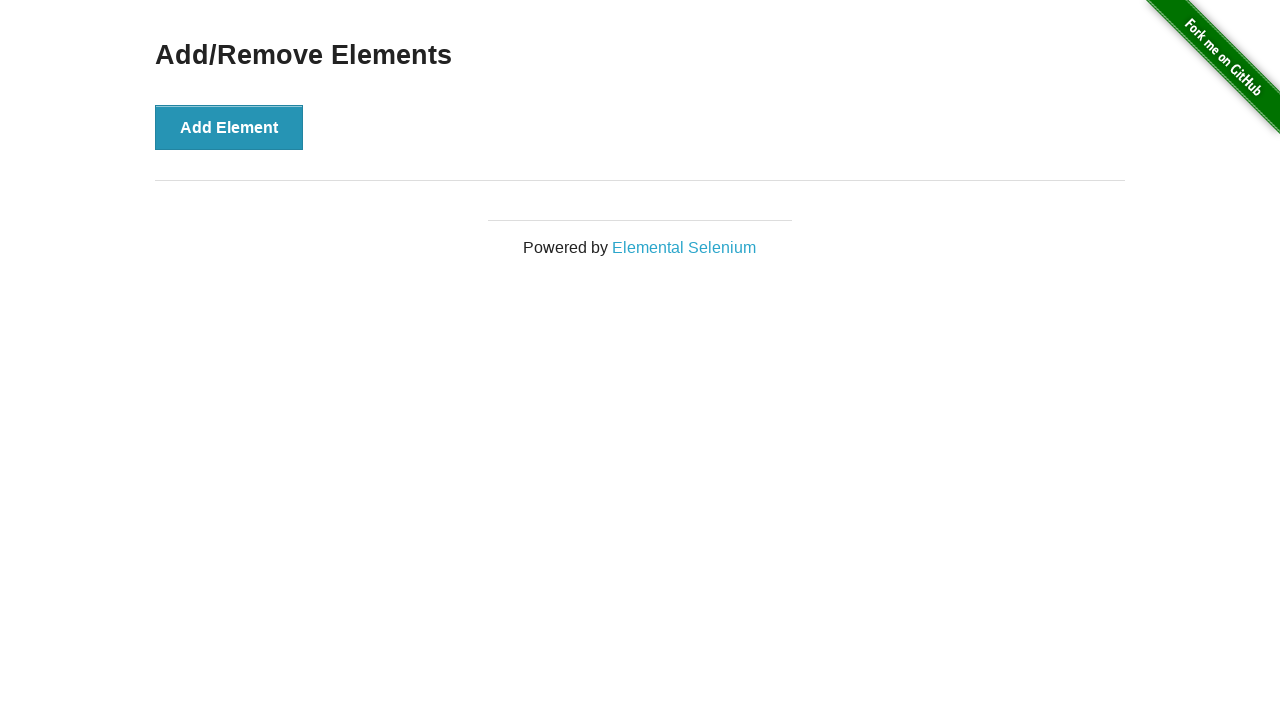

Waited for 500ms to allow DOM to update after element removal
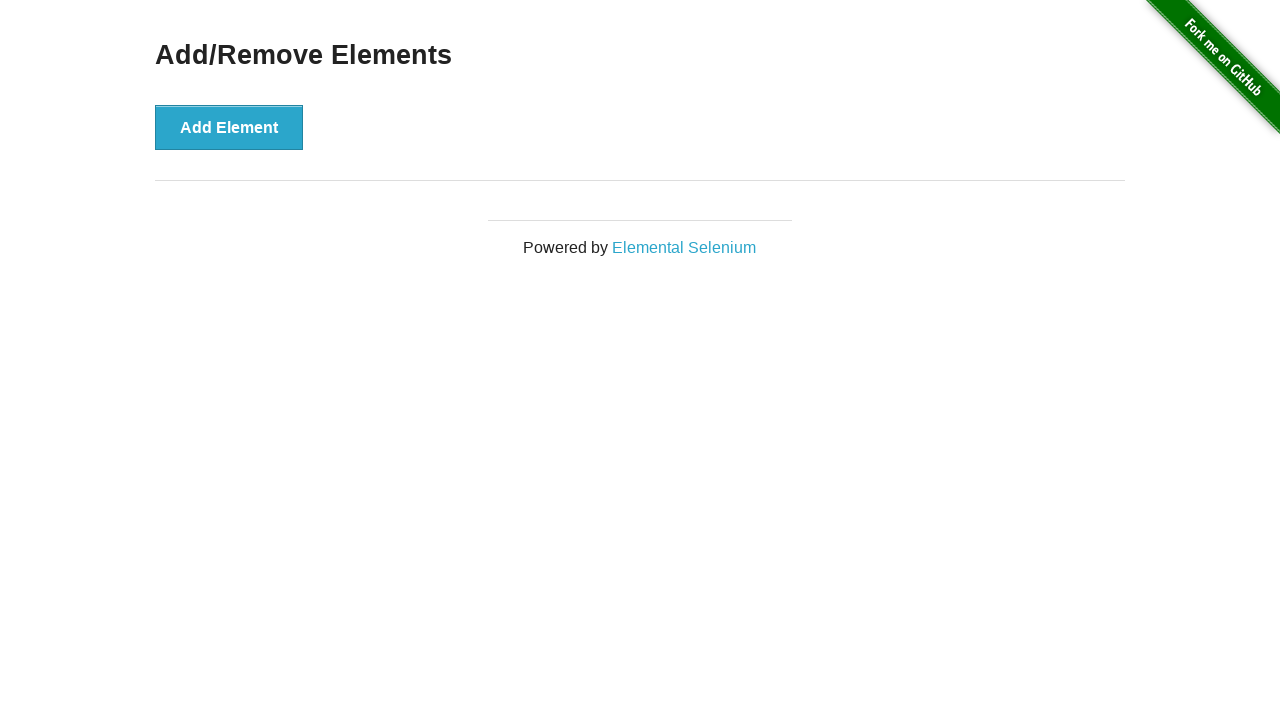

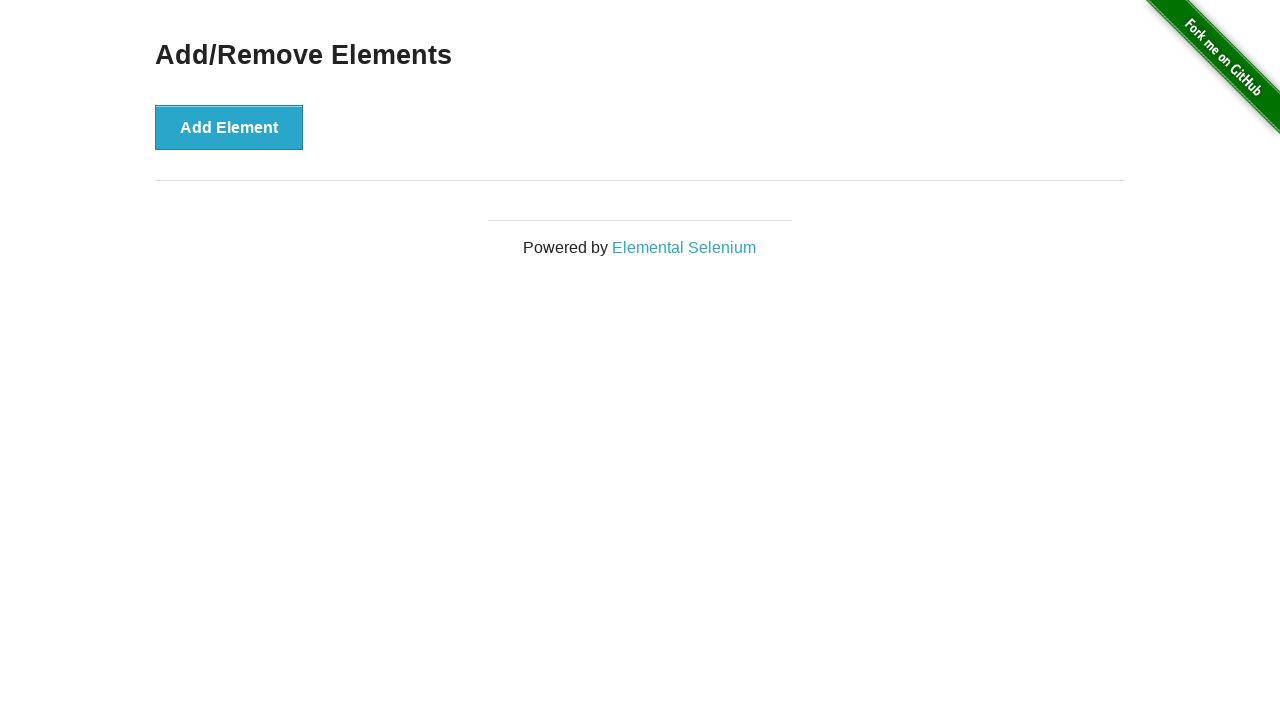